Tests modal functionality by navigating to the modal page, opening a modal dialog, and closing it with the Escape key

Starting URL: https://formy-project.herokuapp.com/

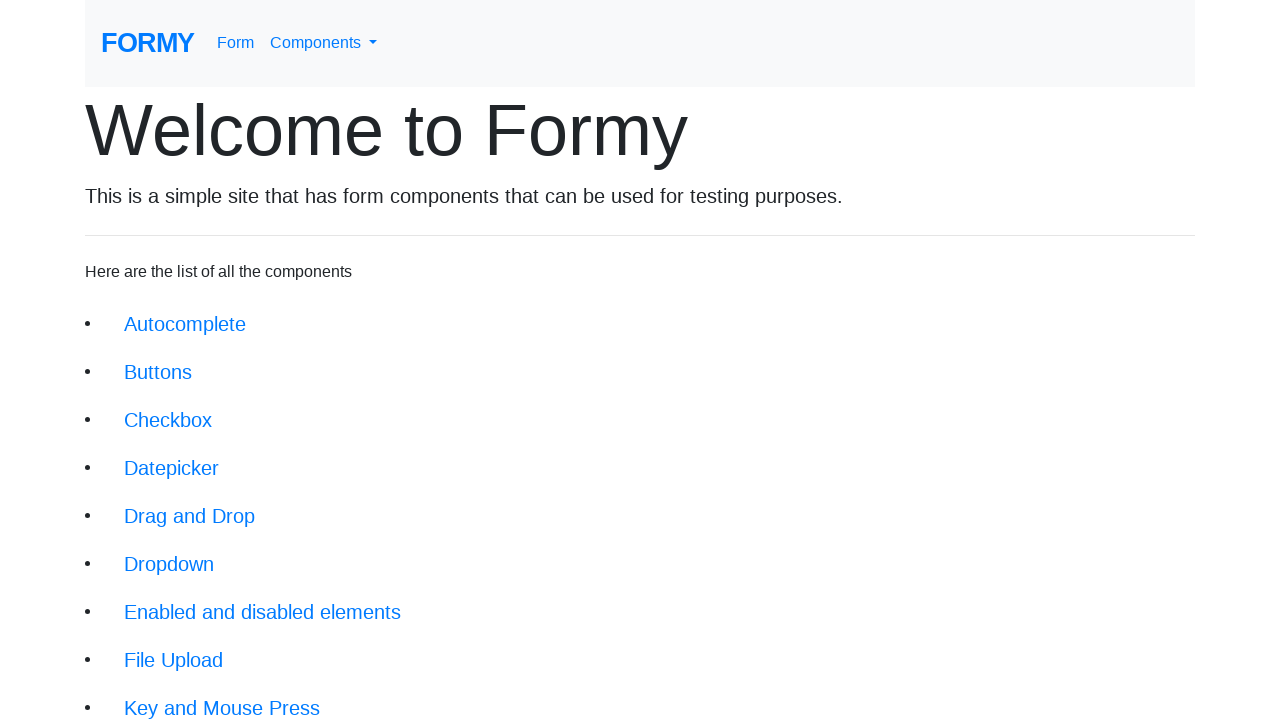

Clicked on the Modal link in the navigation at (151, 504) on xpath=/html/body/div/div/li[10]/a
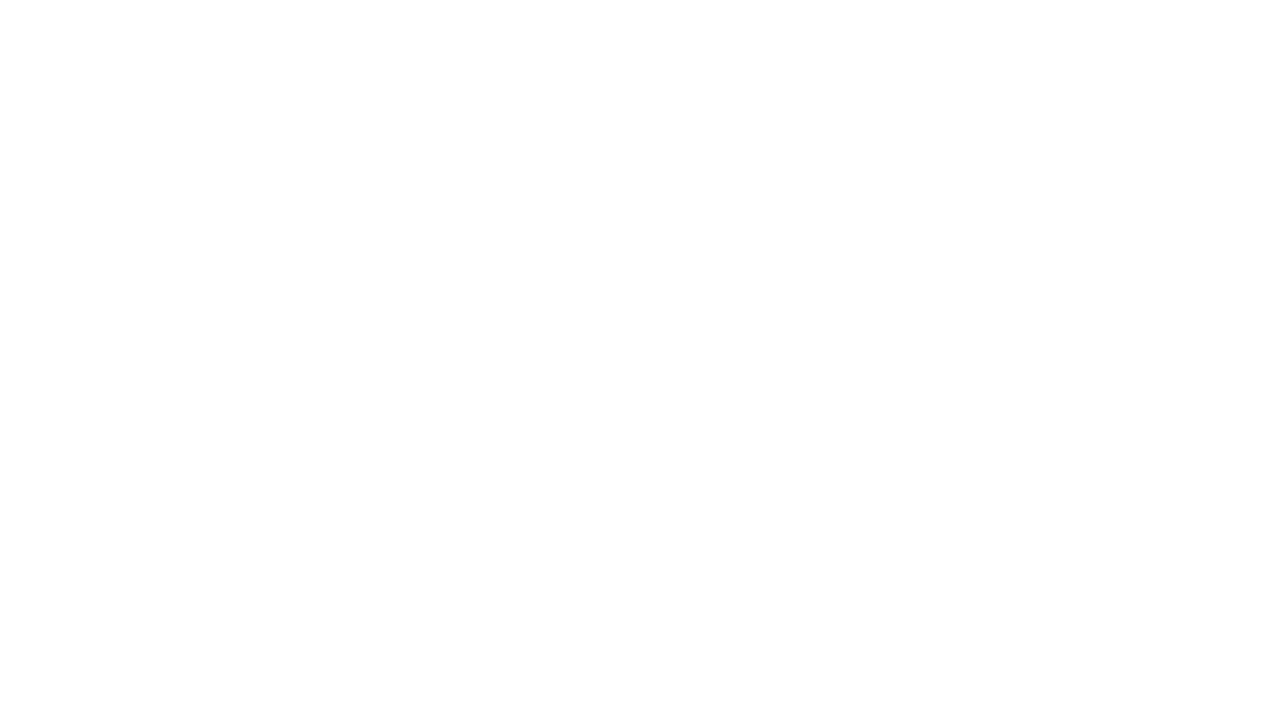

Modal button became visible
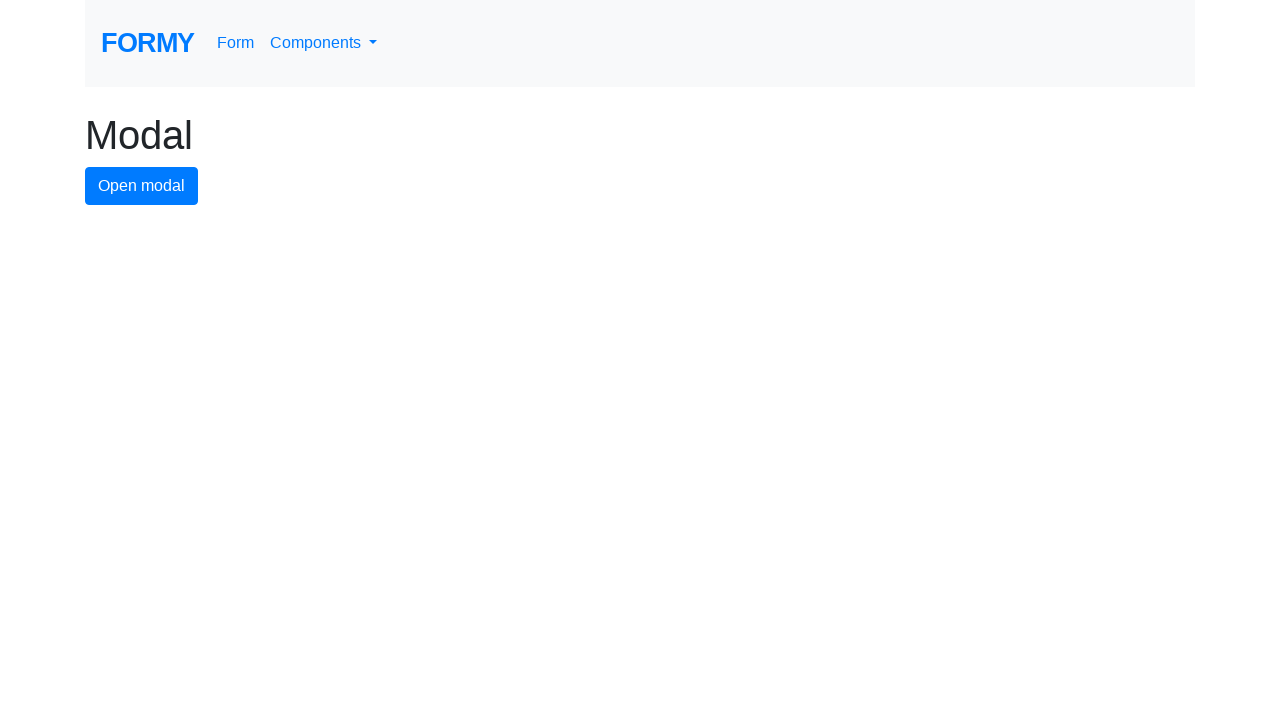

Clicked the button to open the modal at (142, 186) on #modal-button
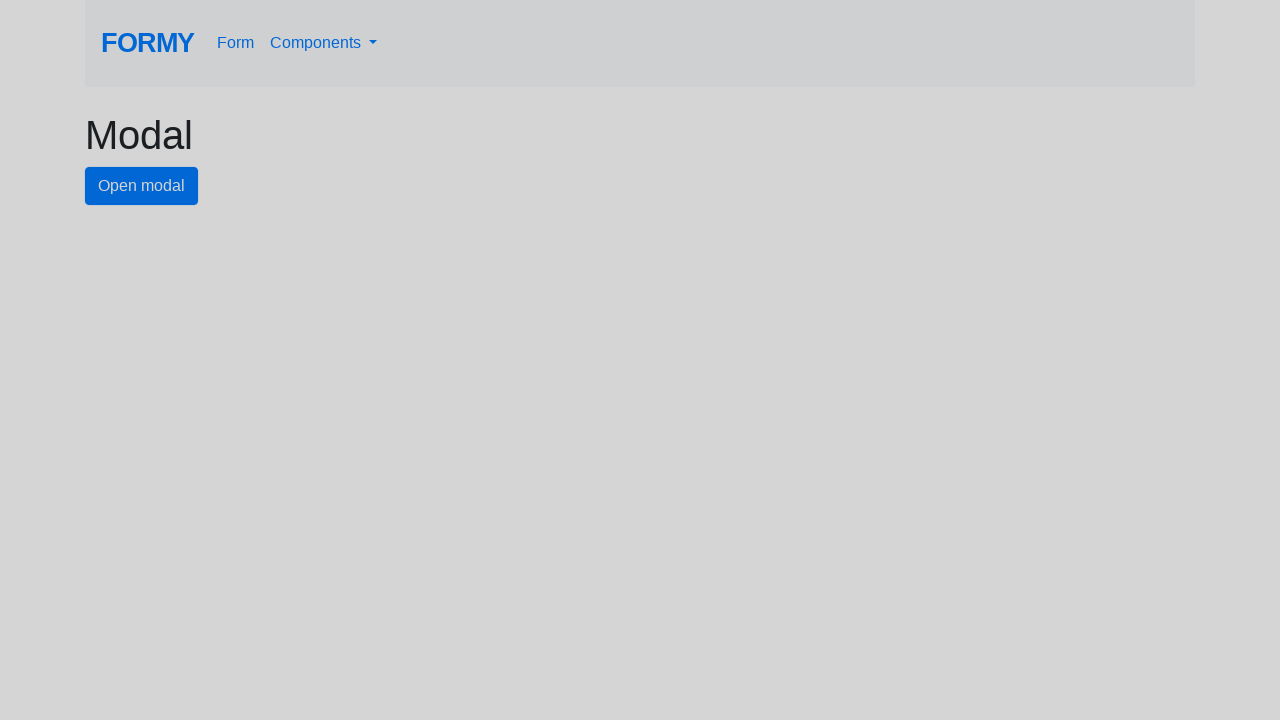

Waited for modal to appear
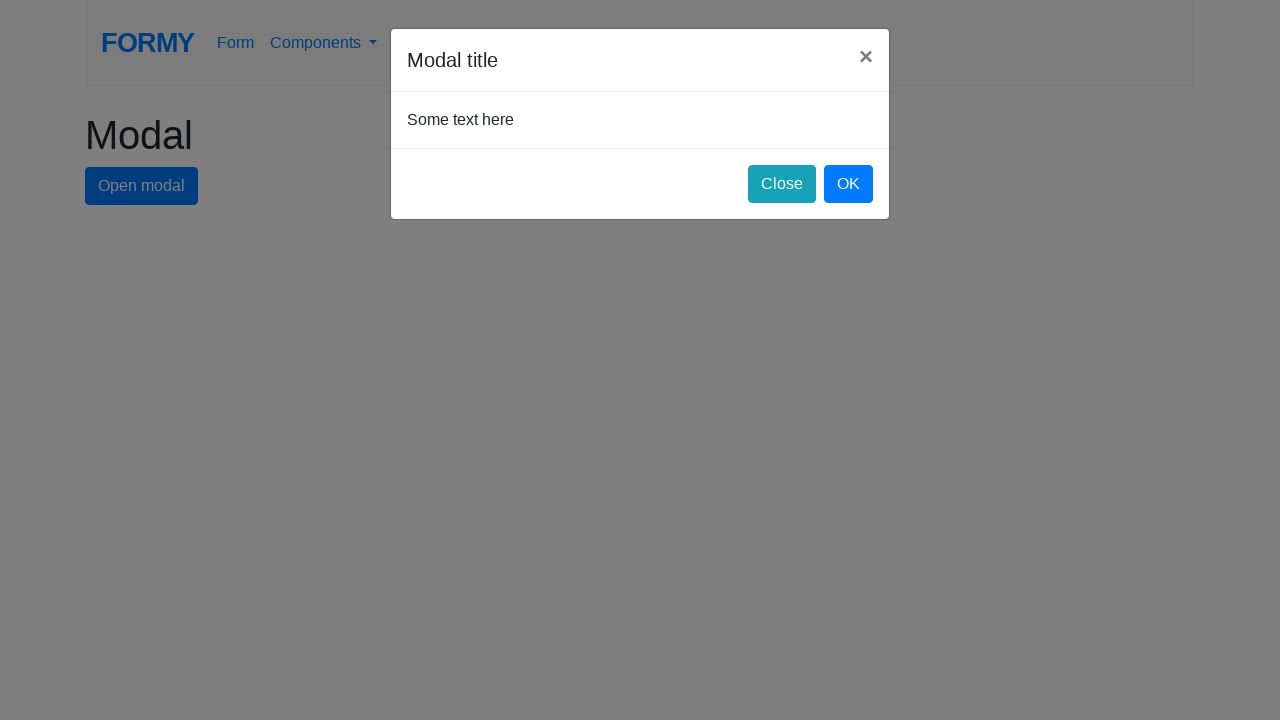

Pressed Escape key to close the modal
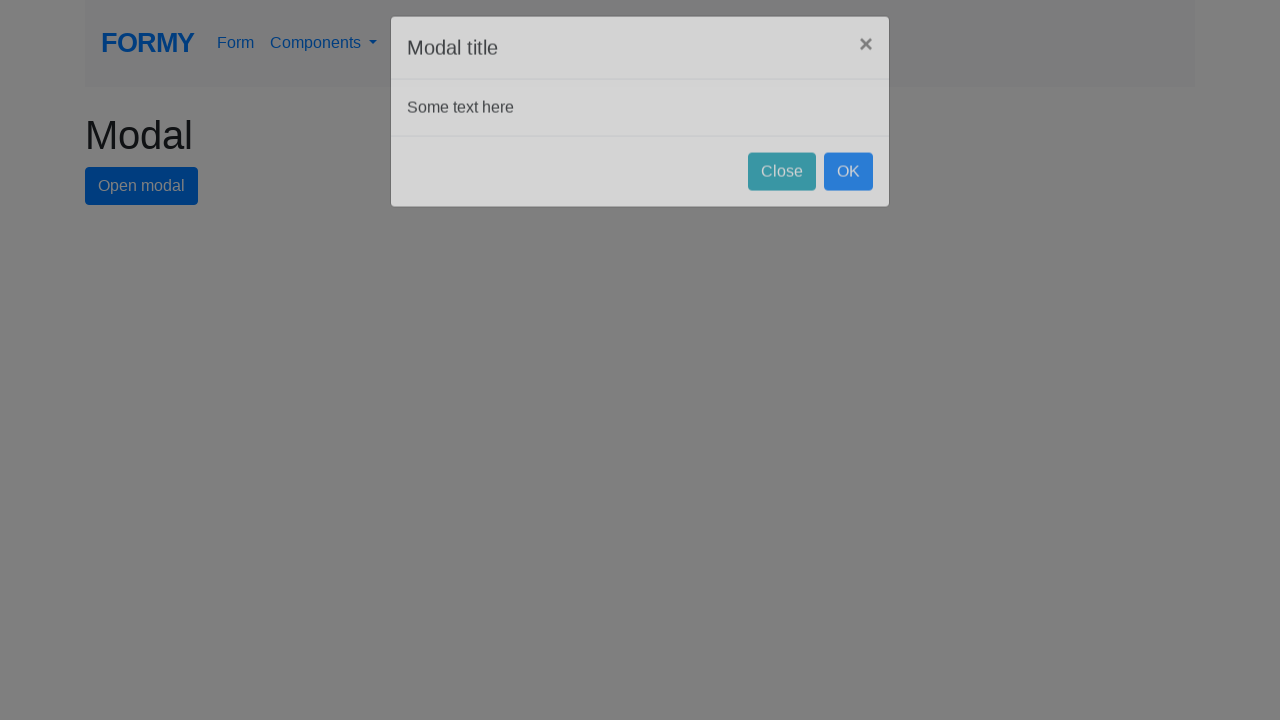

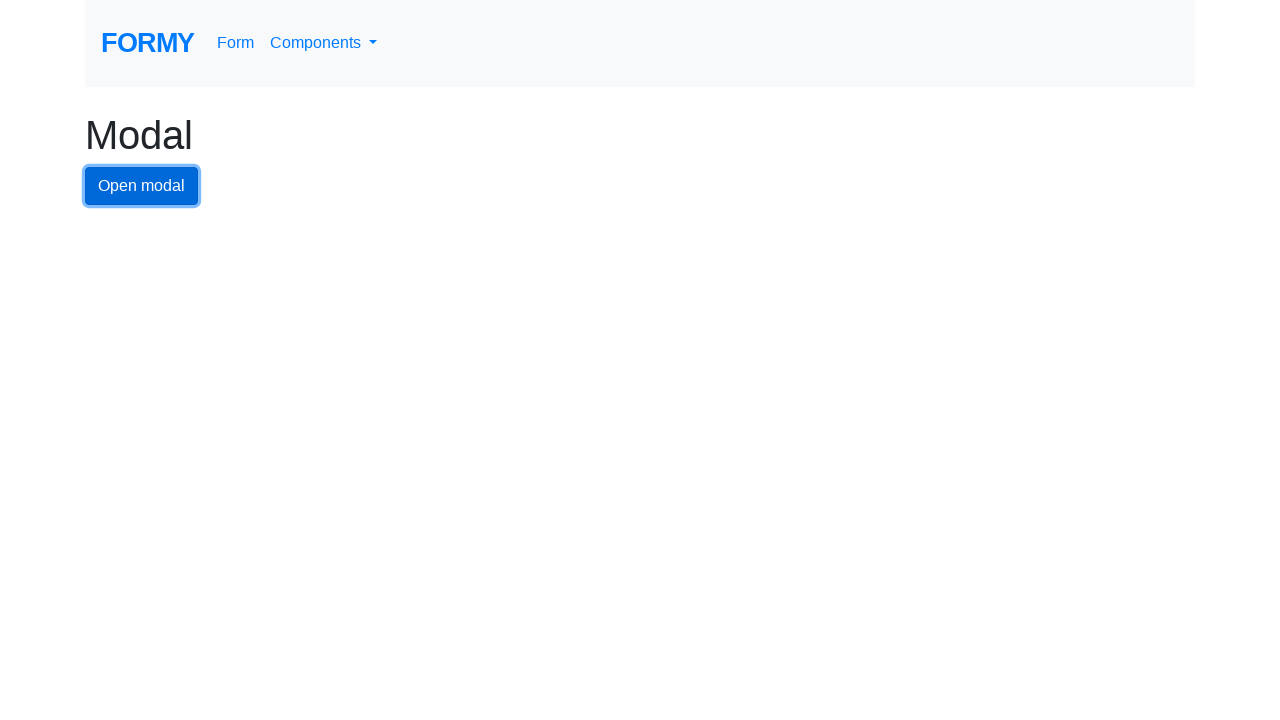